Tests the date picker functionality on the APSRTC bus booking website by clicking on the journey date field and selecting a specific date from the calendar.

Starting URL: https://www.apsrtconline.in/oprs-web/guest/home.do?h=1

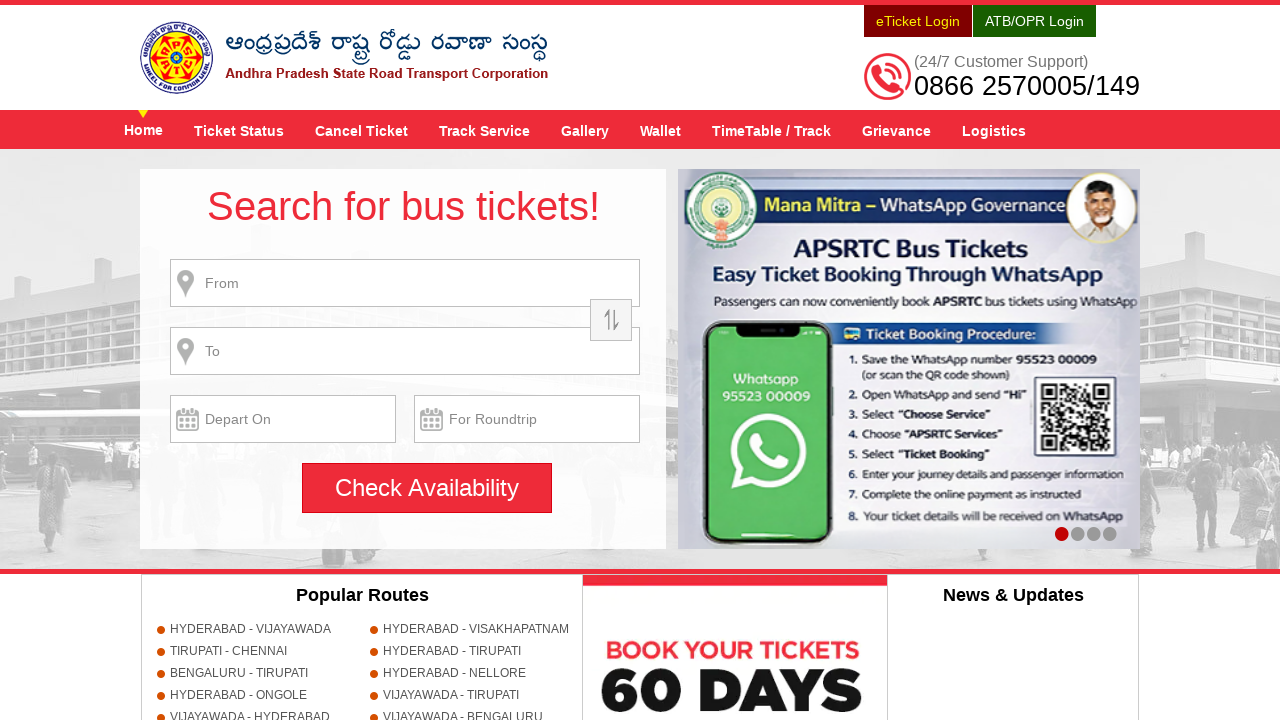

Clicked on journey date input field to open the date picker at (283, 419) on #txtJourneyDate
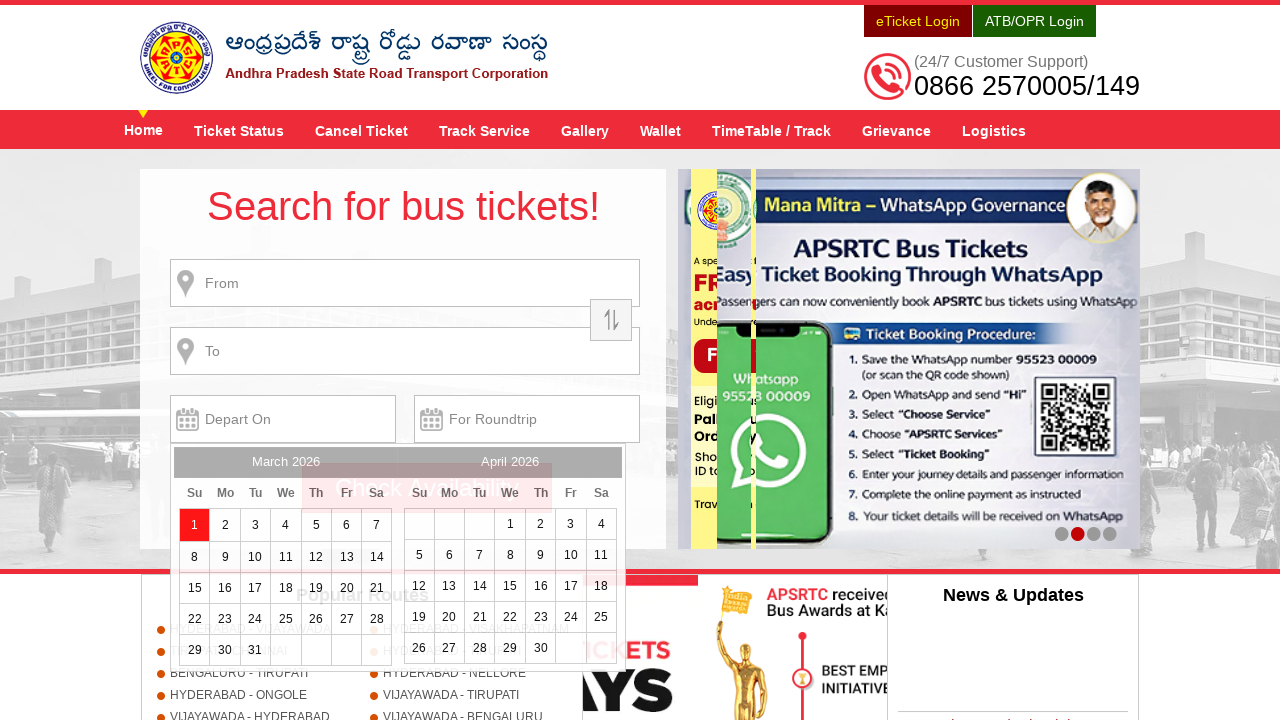

Selected the 23rd date from the calendar picker at (225, 619) on xpath=//a[text()='23']
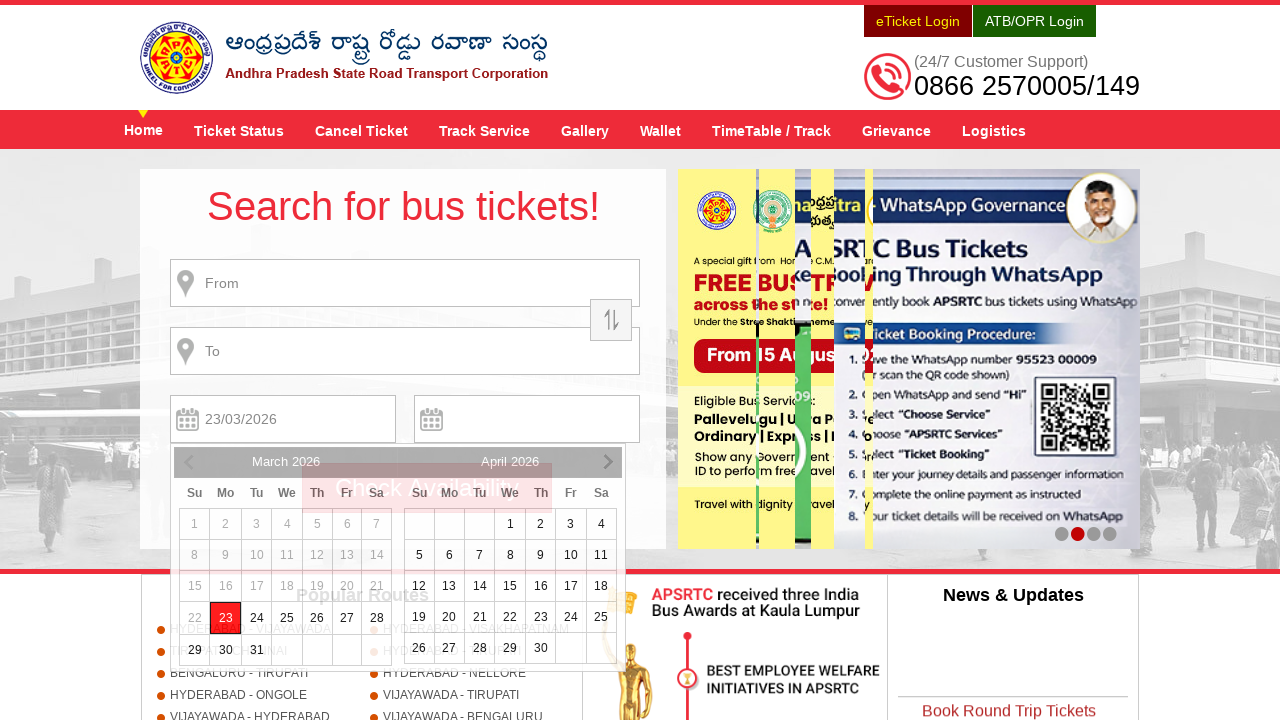

Waited for date selection and calendar to close
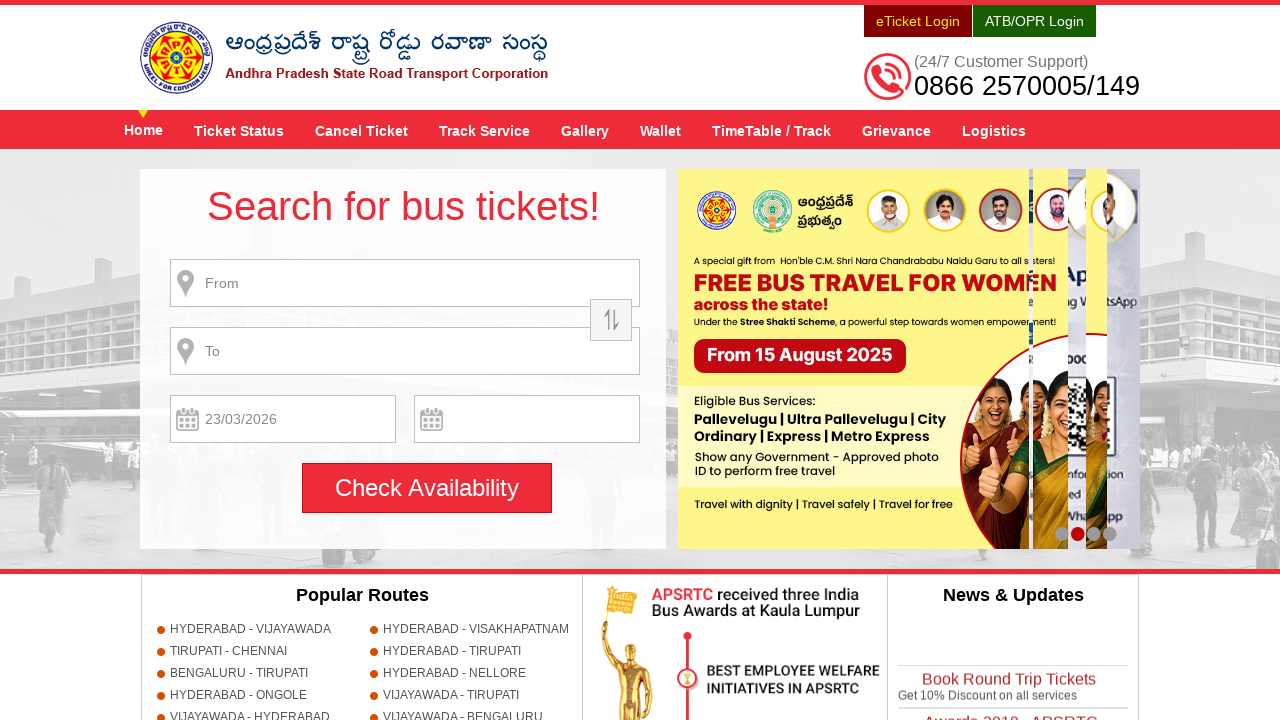

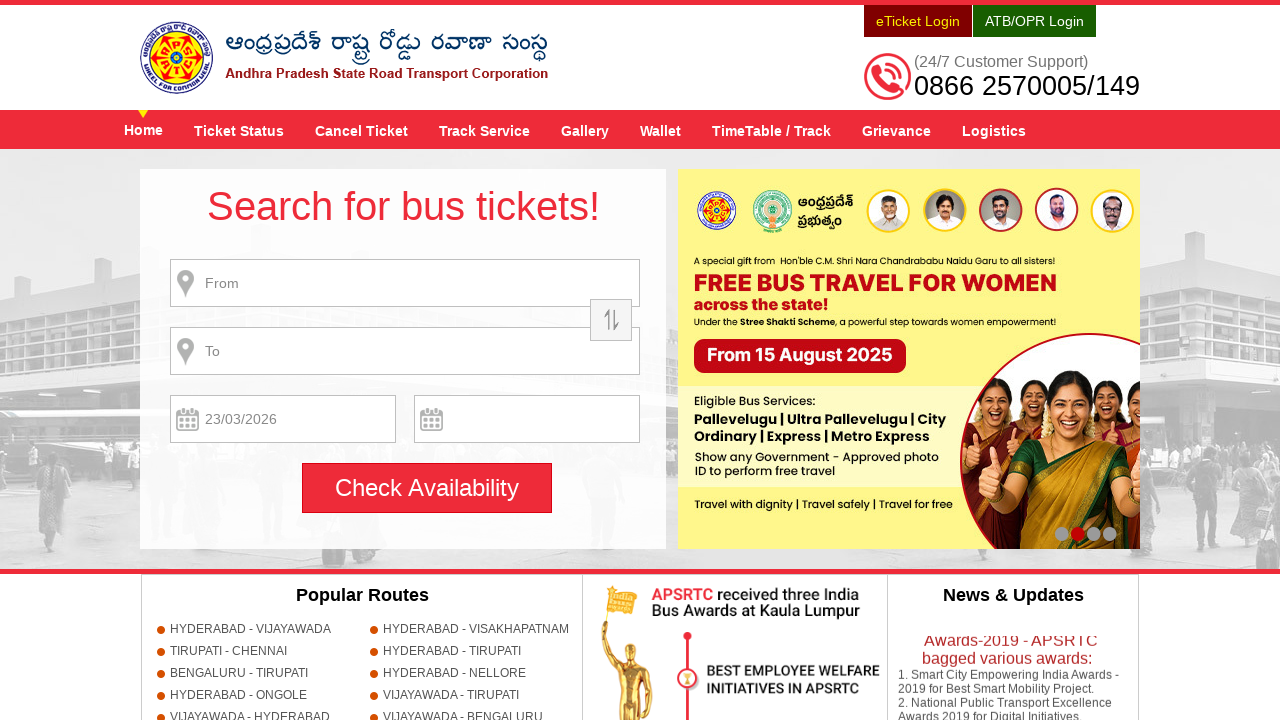